Tests navigation flow by clicking "Get Started", hovering over a dropdown menu, selecting Java language option, and verifying the URL and page content

Starting URL: https://playwright.dev/

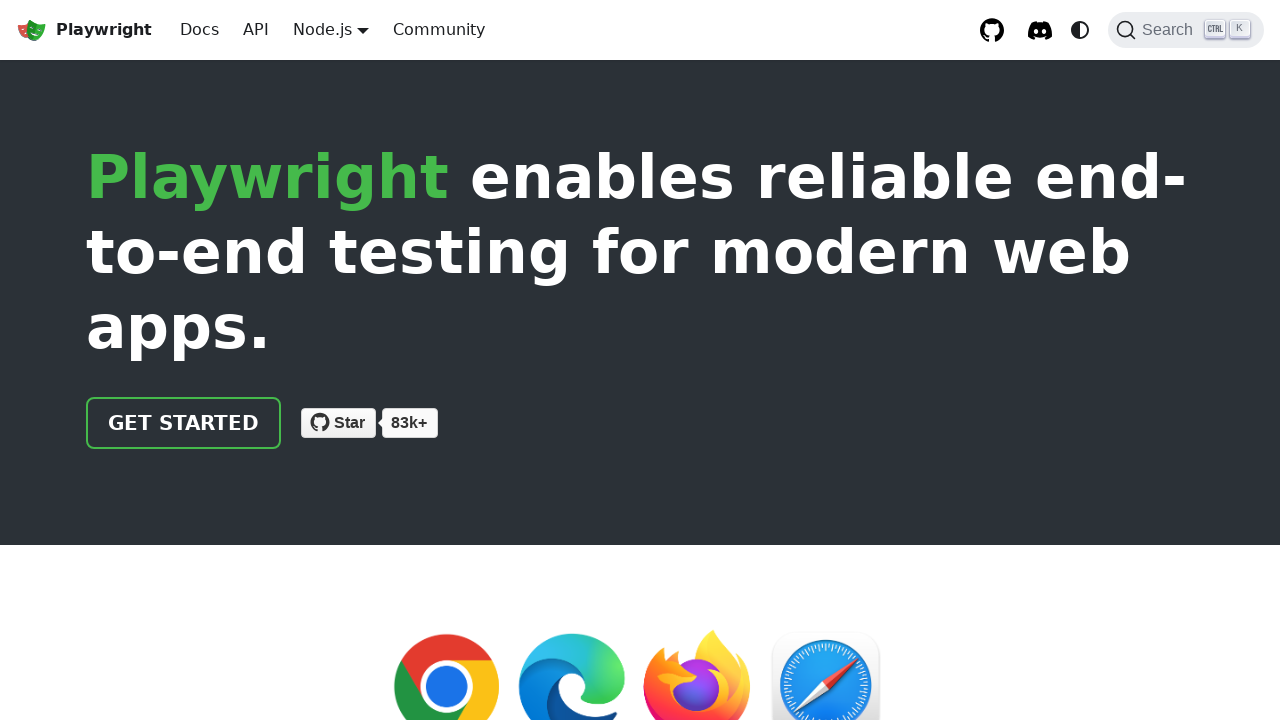

Clicked 'Get Started' link on home page at (184, 423) on a.getStarted_Sjon:has-text('Get started')
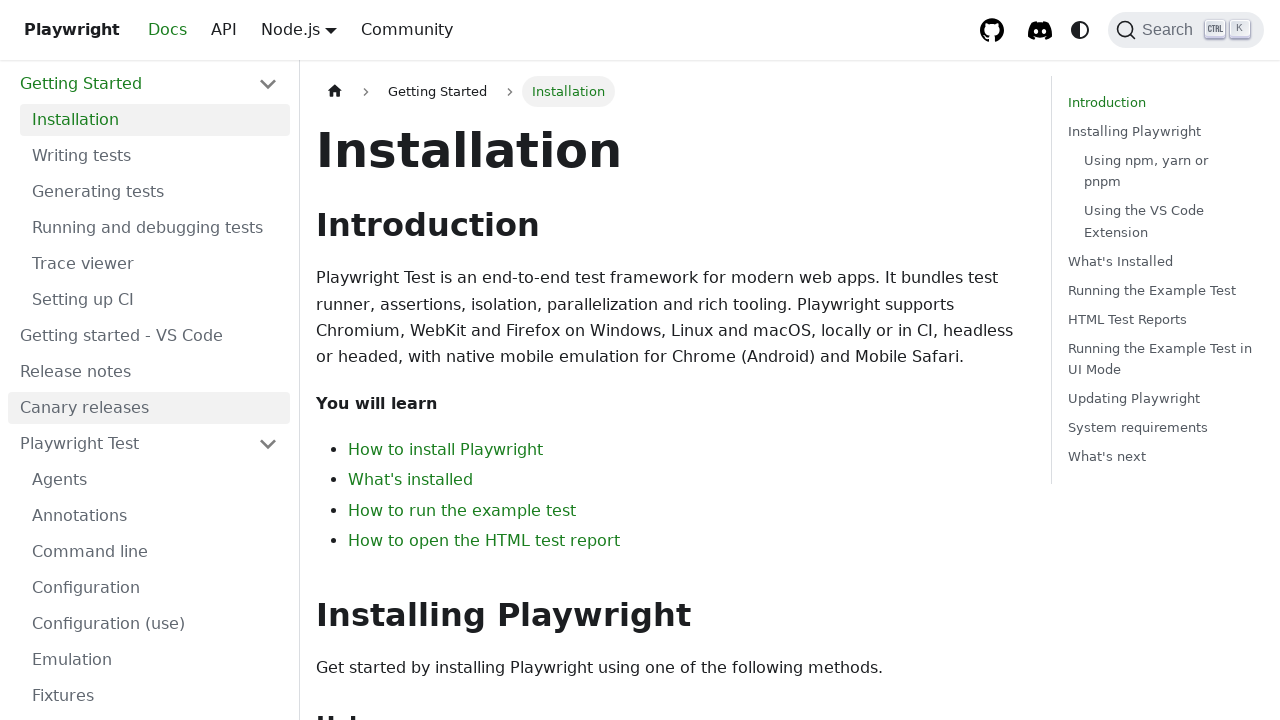

Waited for network idle after clicking Get Started
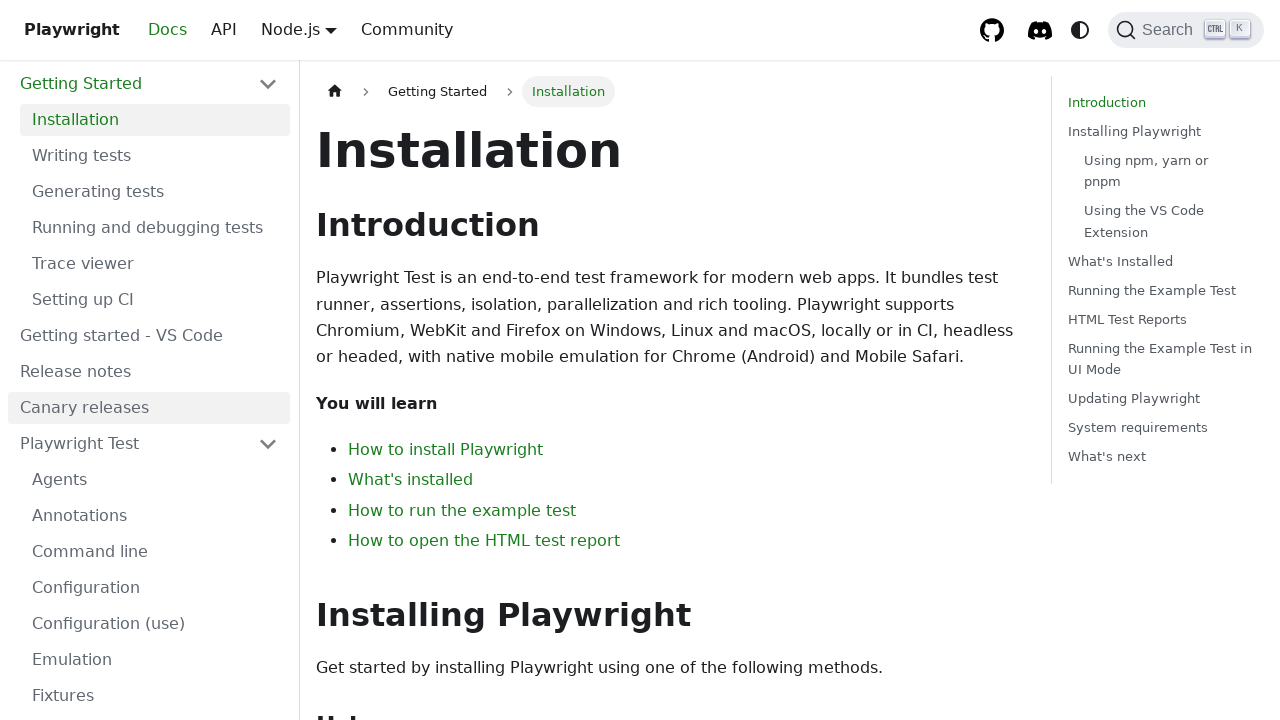

Hovered over Node.js dropdown menu at (331, 30) on .navbar__item.dropdown:has-text('Node.js')
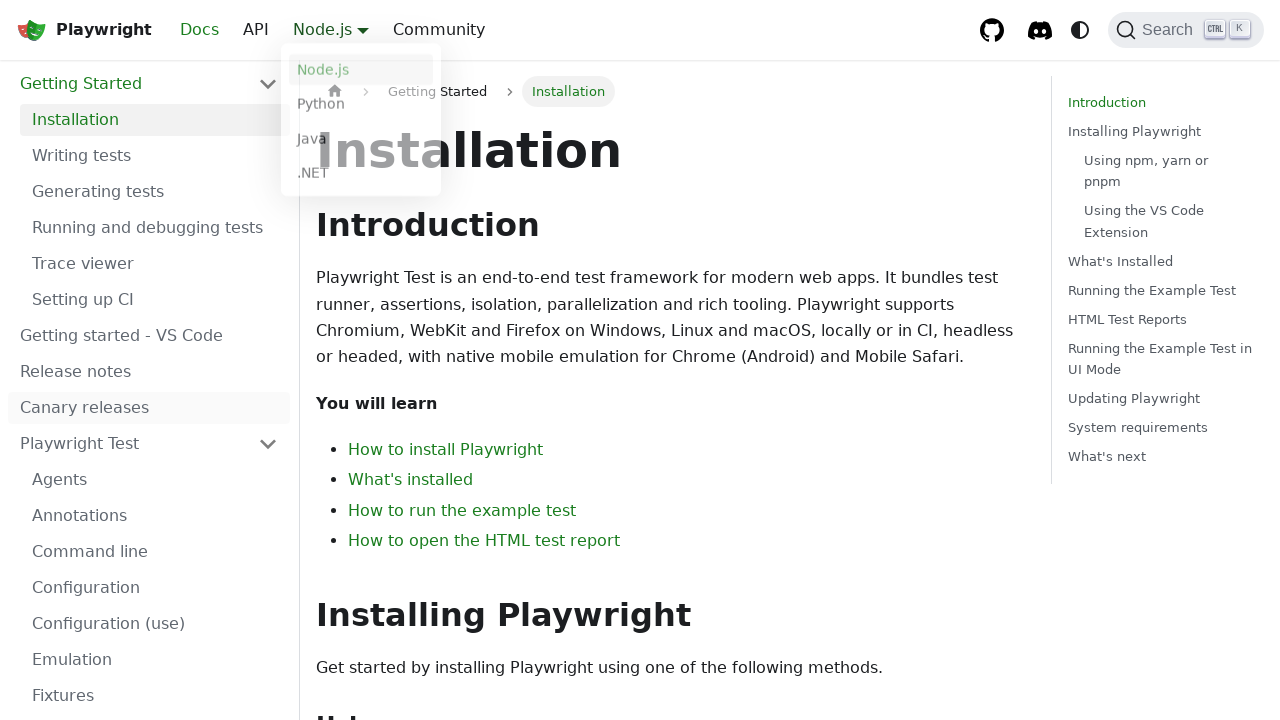

Clicked Java option in dropdown menu at (361, 142) on a.dropdown__link:has-text('Java')
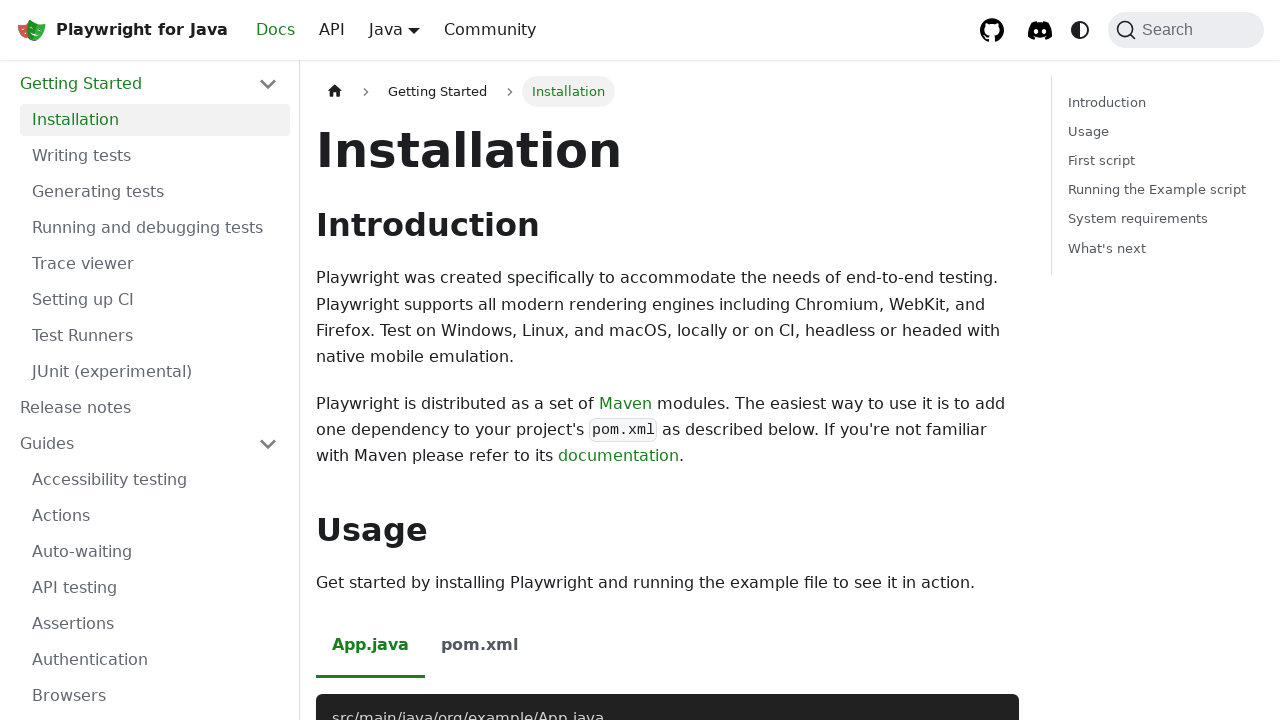

Waited for navigation to Java documentation page
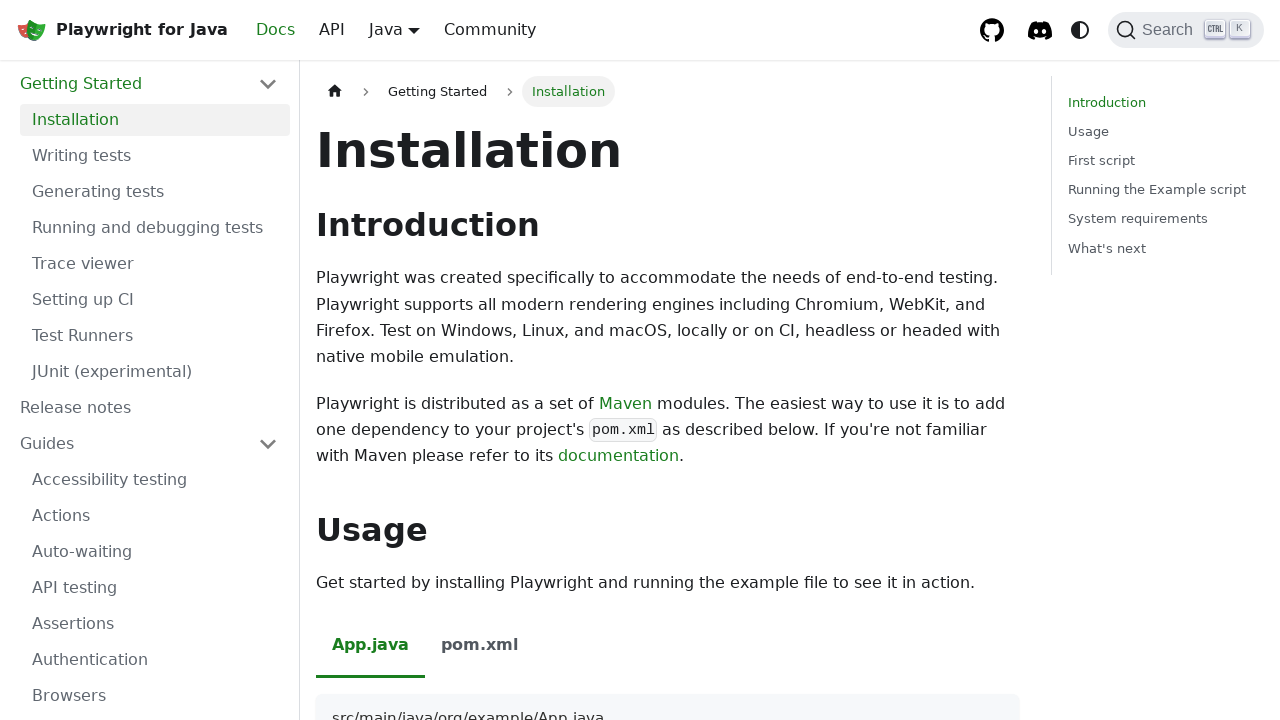

Verified URL contains 'java' - test passed
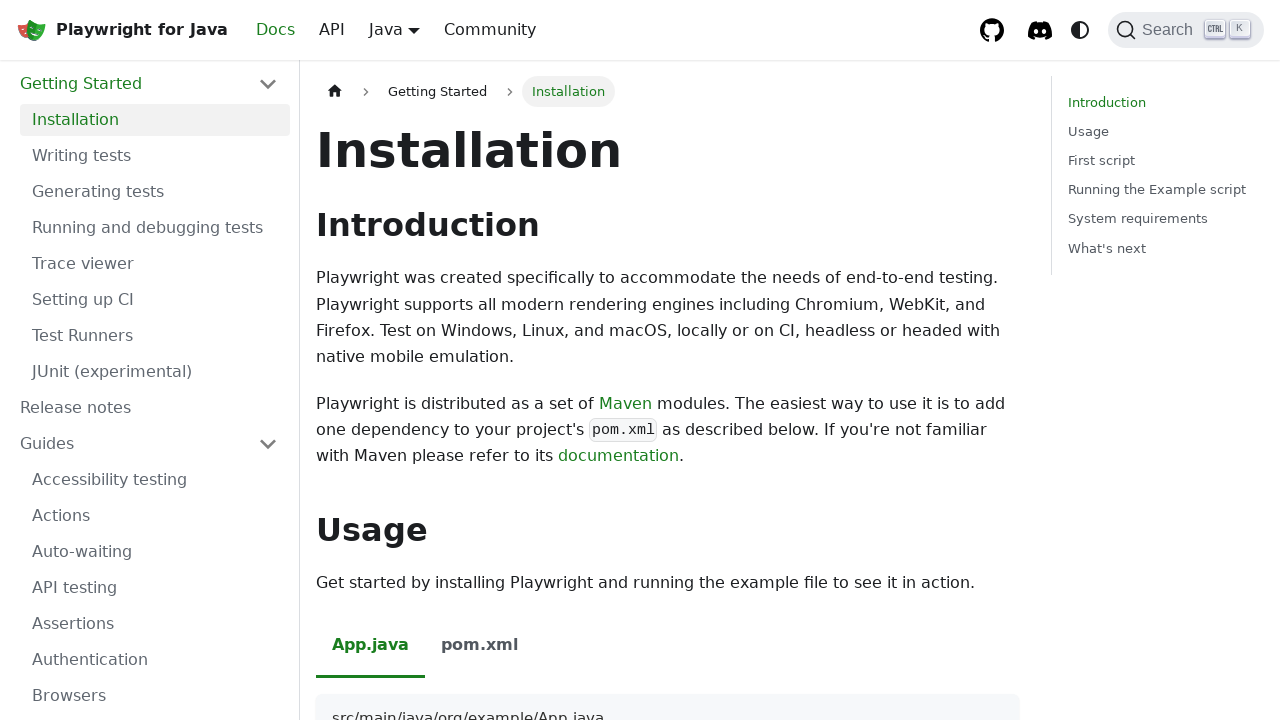

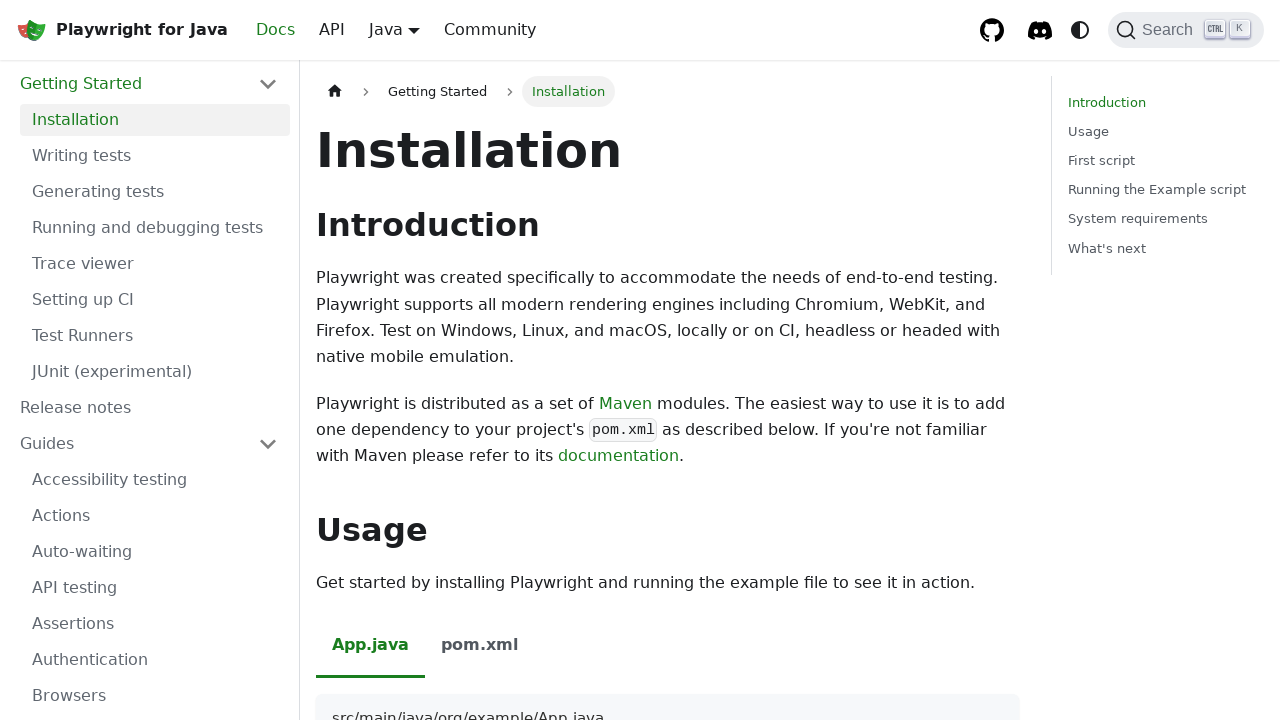